Tests browser tab handling by clicking buttons that open new tabs, switching between tabs, and verifying page content across multiple windows.

Starting URL: https://training-support.net/webelements/tabs

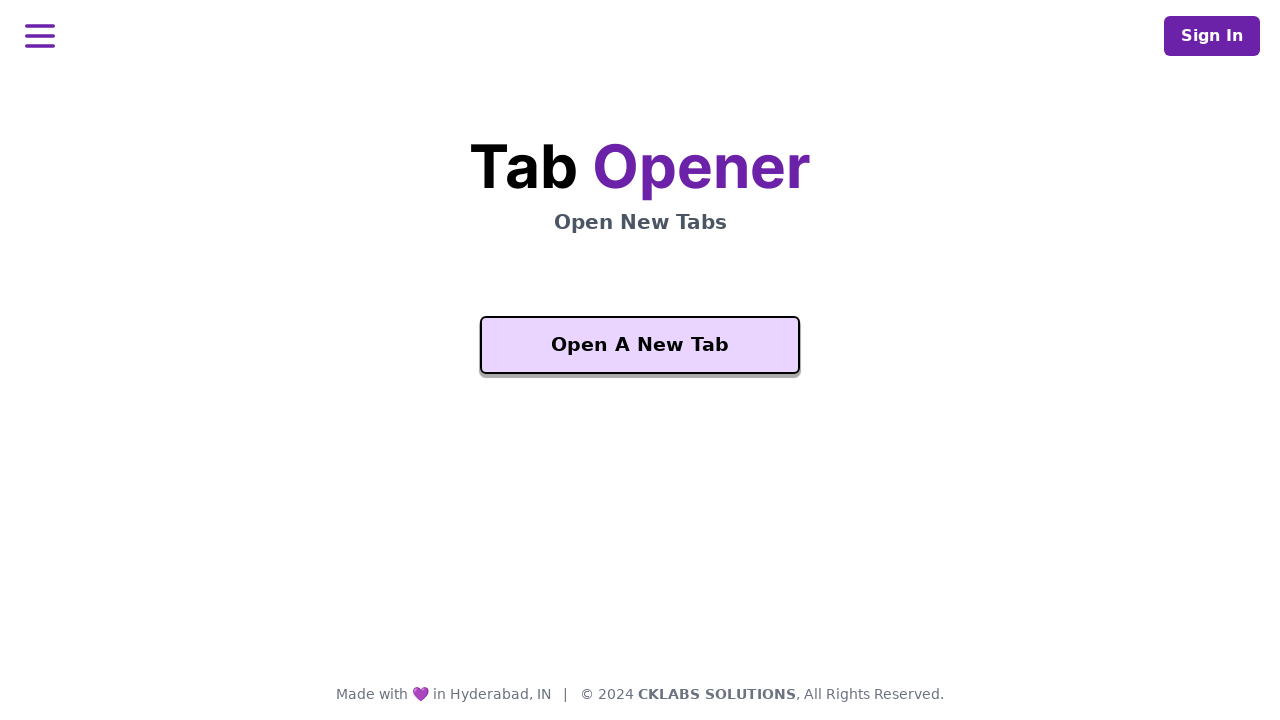

Clicked 'Open A New Tab' button on initial page at (640, 345) on xpath=//button[text()='Open A New Tab']
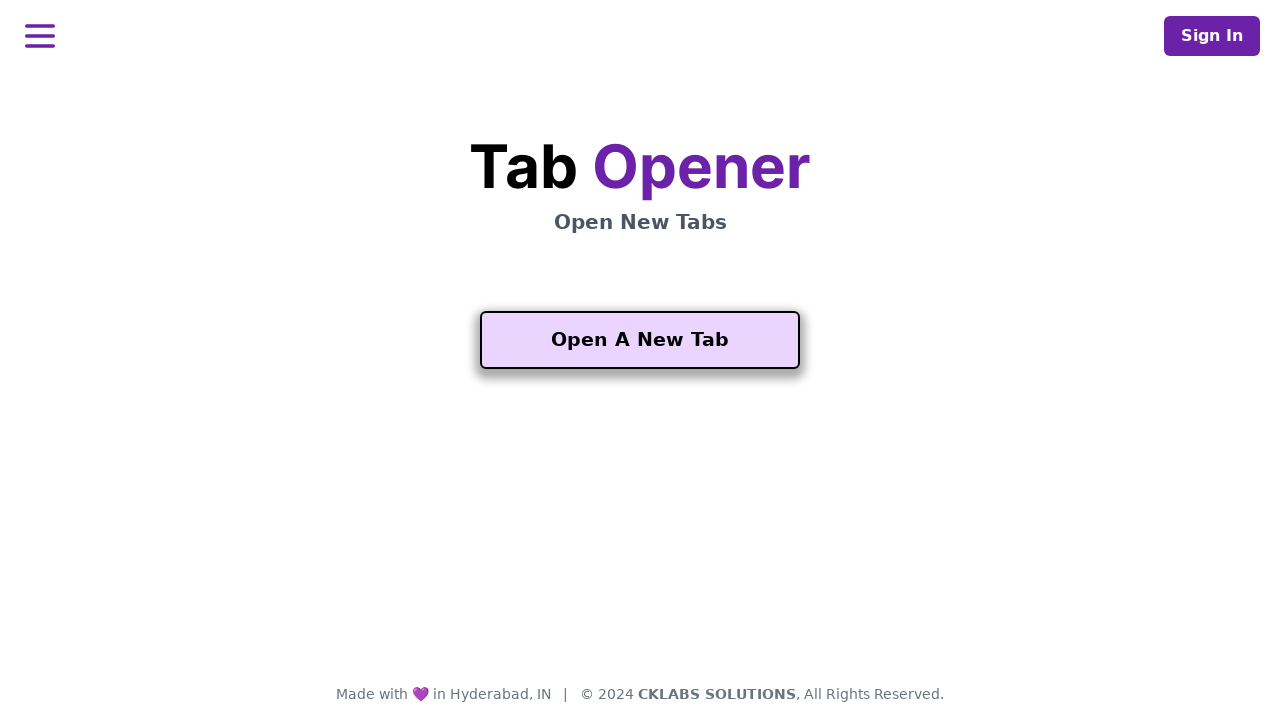

Captured new tab/page reference
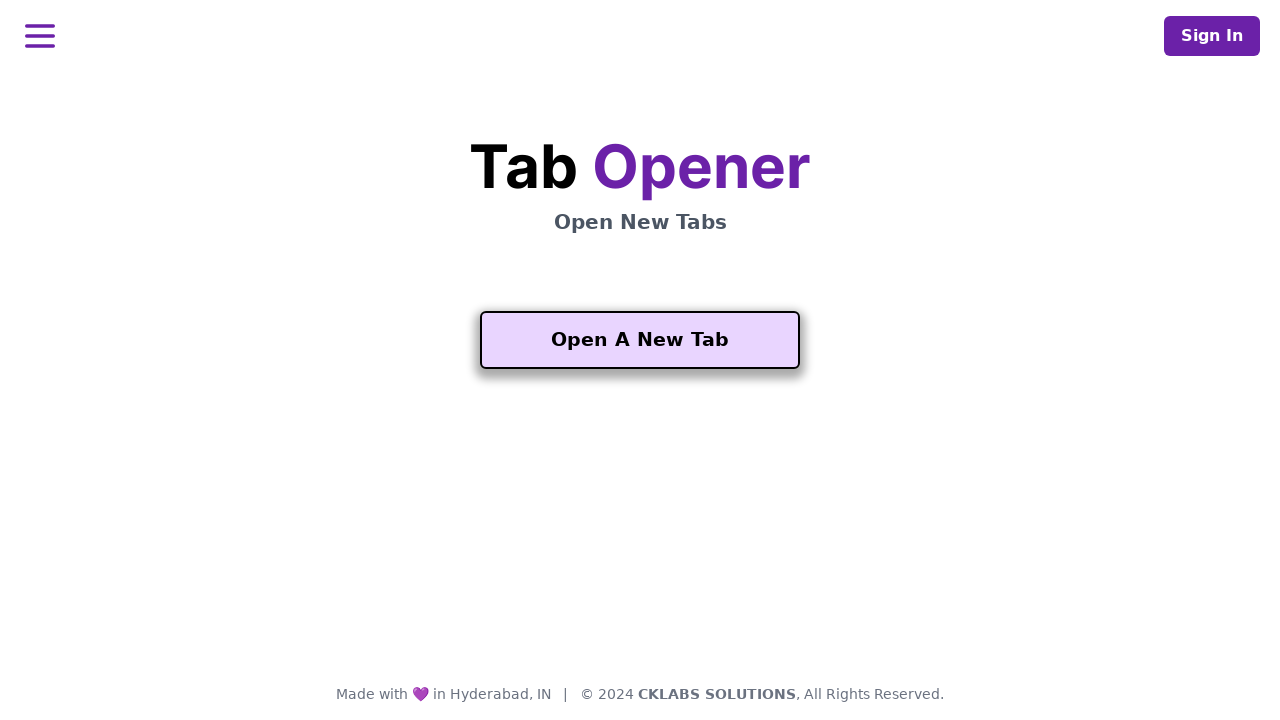

Waited for new page to load completely
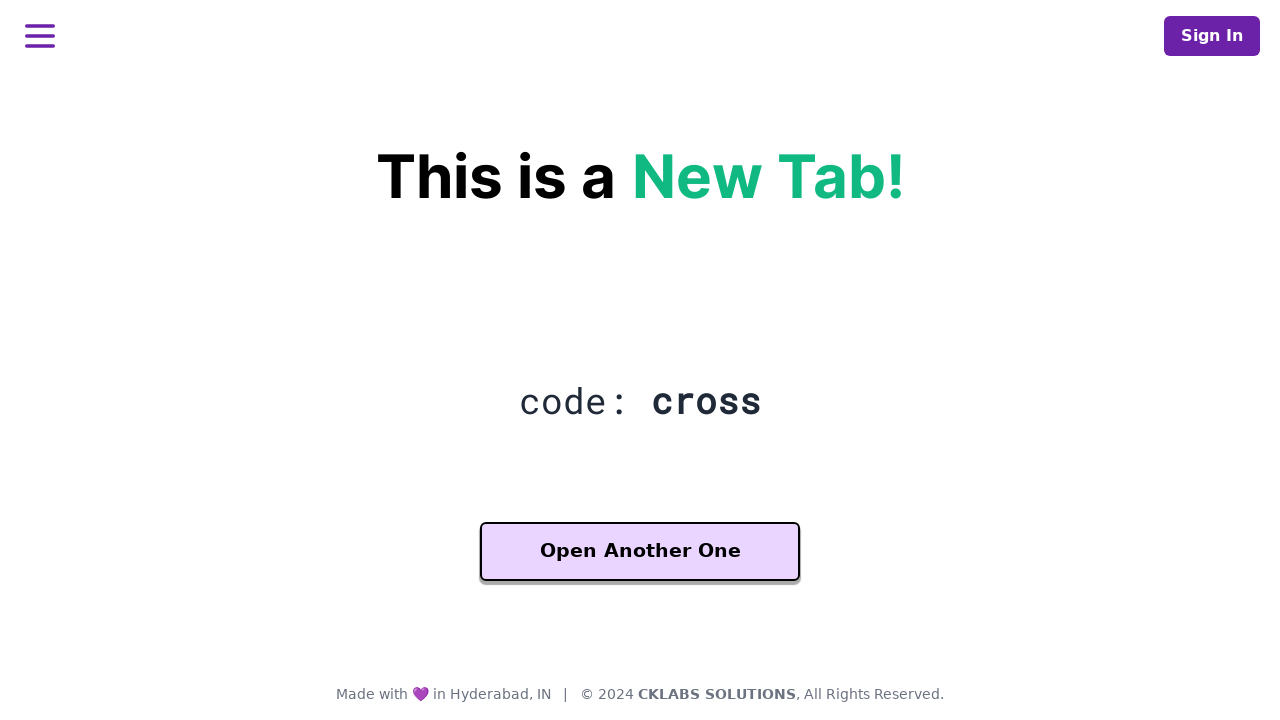

Waited for 'Another One' button to appear on new page
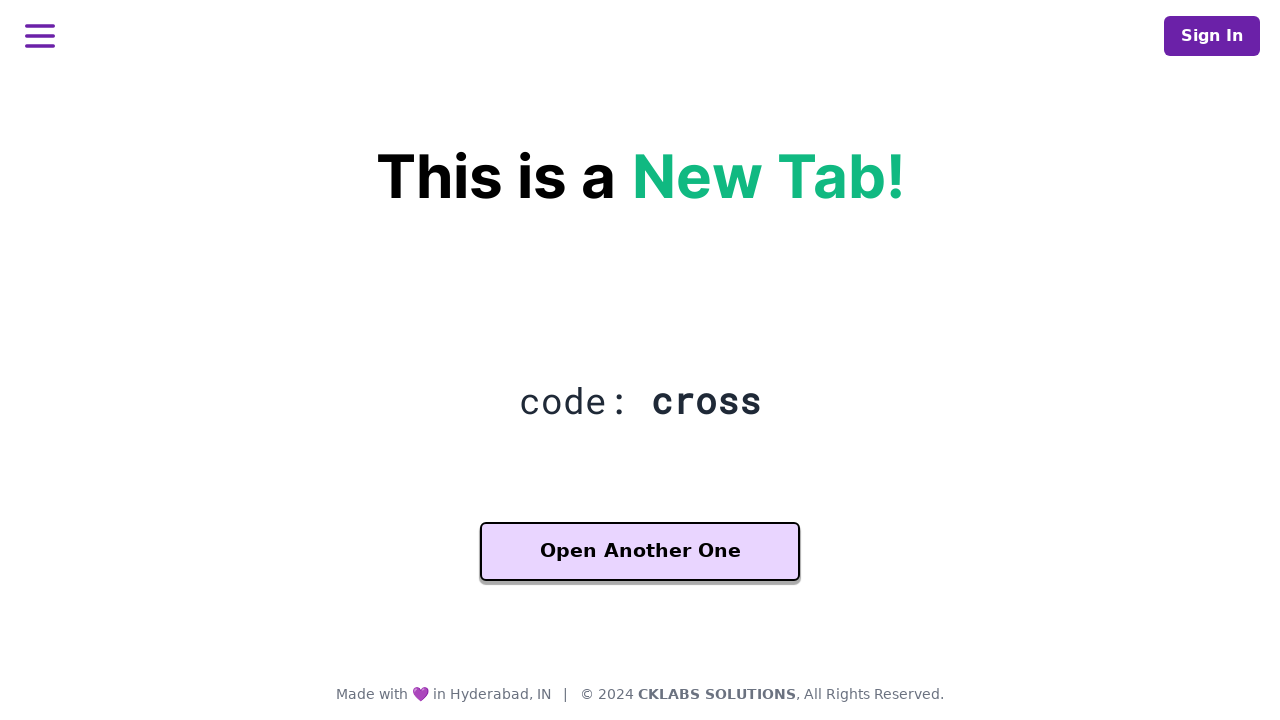

Verified h2.mt-5 heading element exists on new page
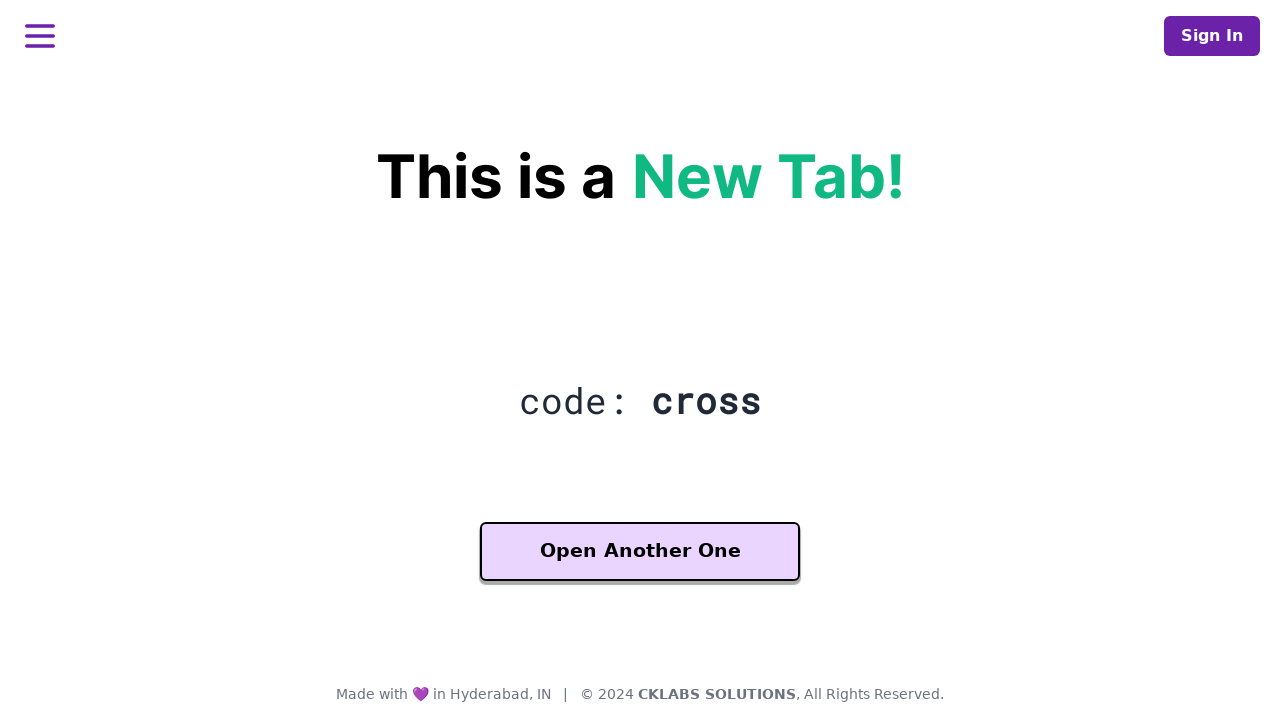

Clicked 'Another One' button on second page to open third tab at (640, 552) on xpath=//button[contains(text(), 'Another One')]
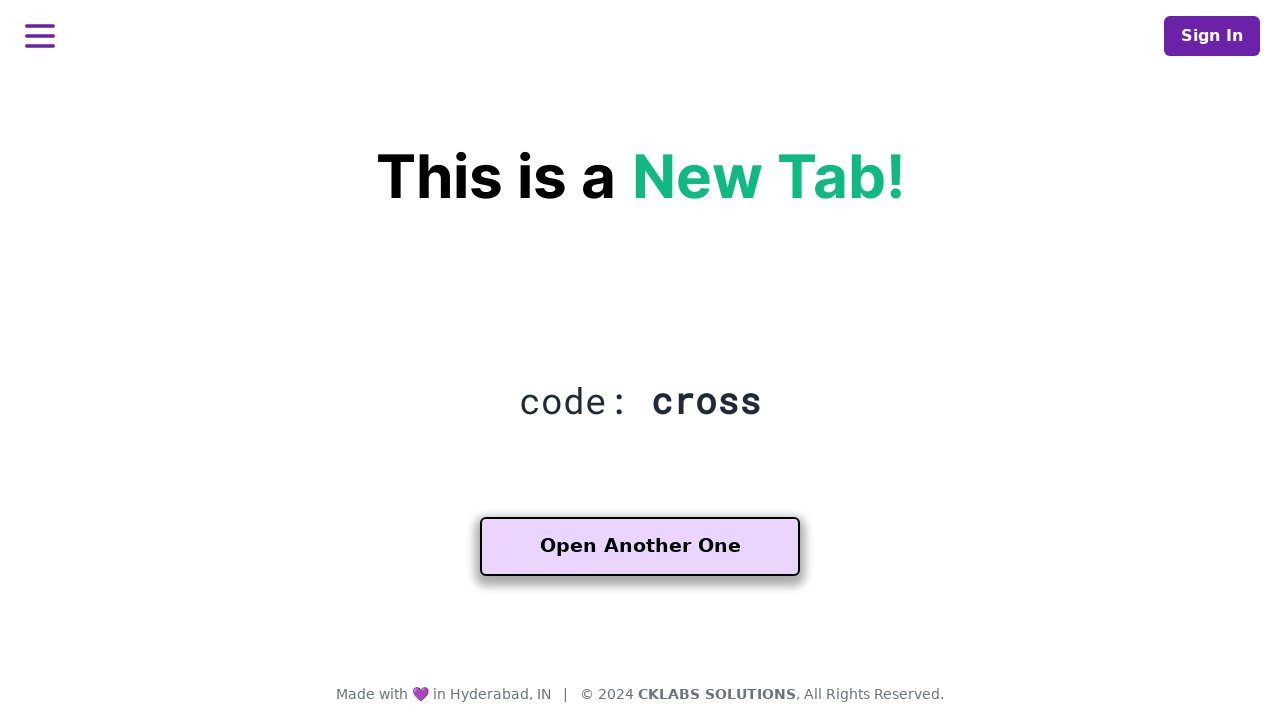

Captured third tab/page reference
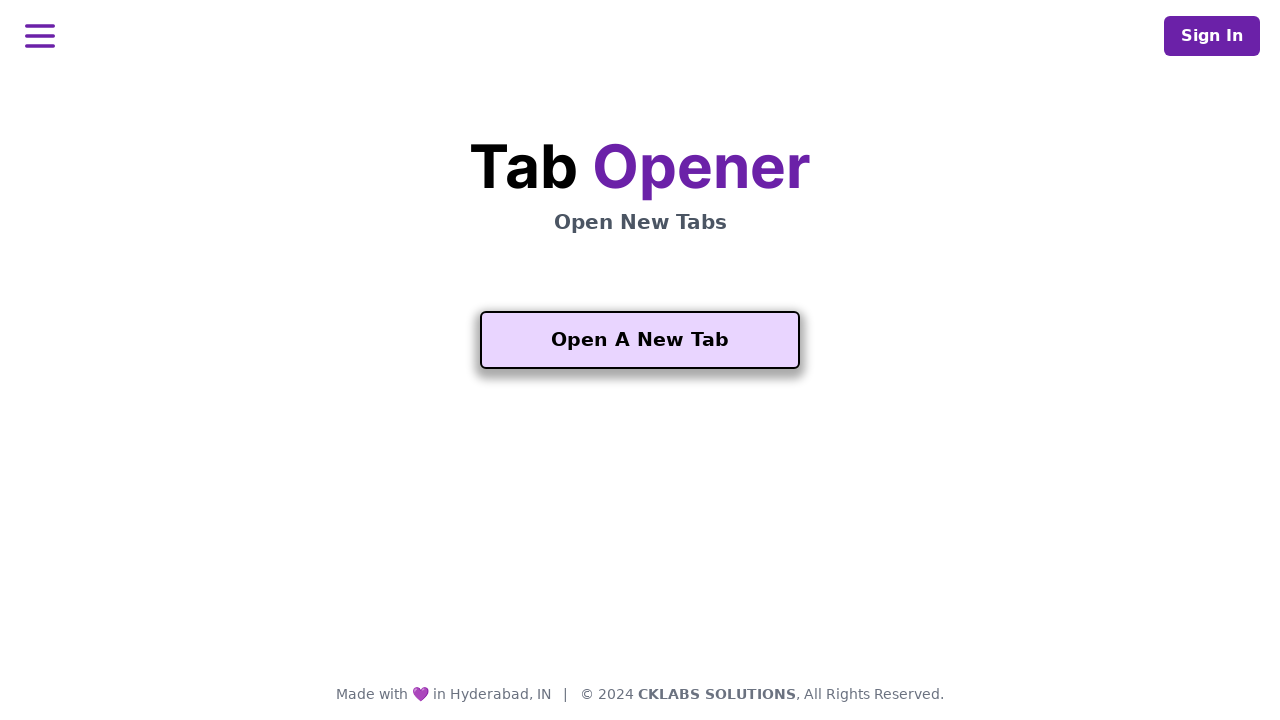

Waited for third page to load completely
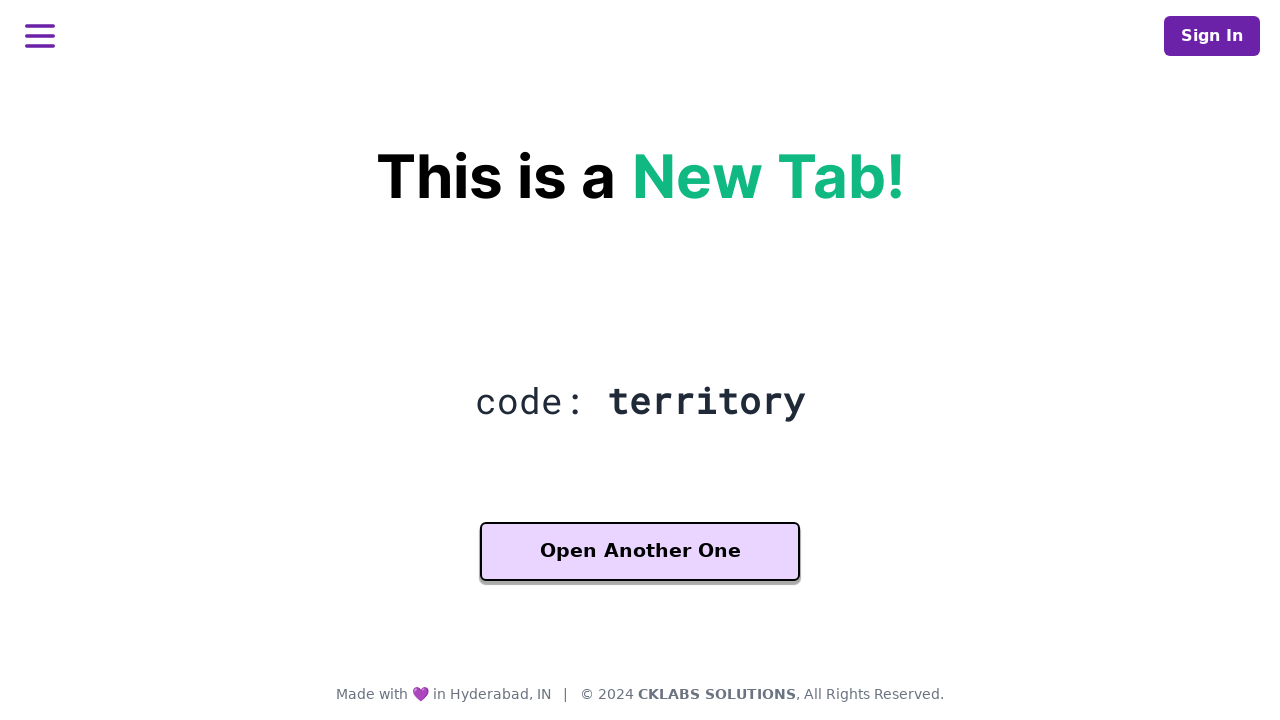

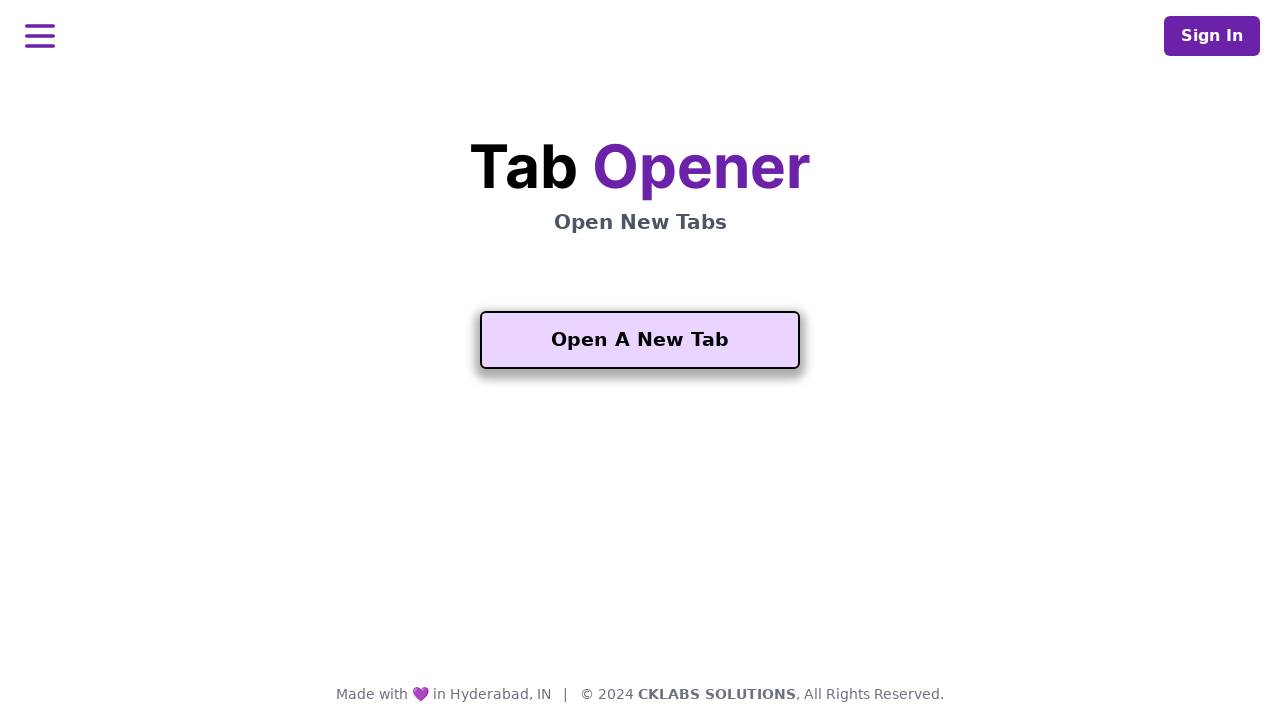